Tests Bootstrap dropdown functionality by clicking the dropdown button and selecting an option from the menu

Starting URL: https://getbootstrap.com/docs/4.0/components/dropdowns/

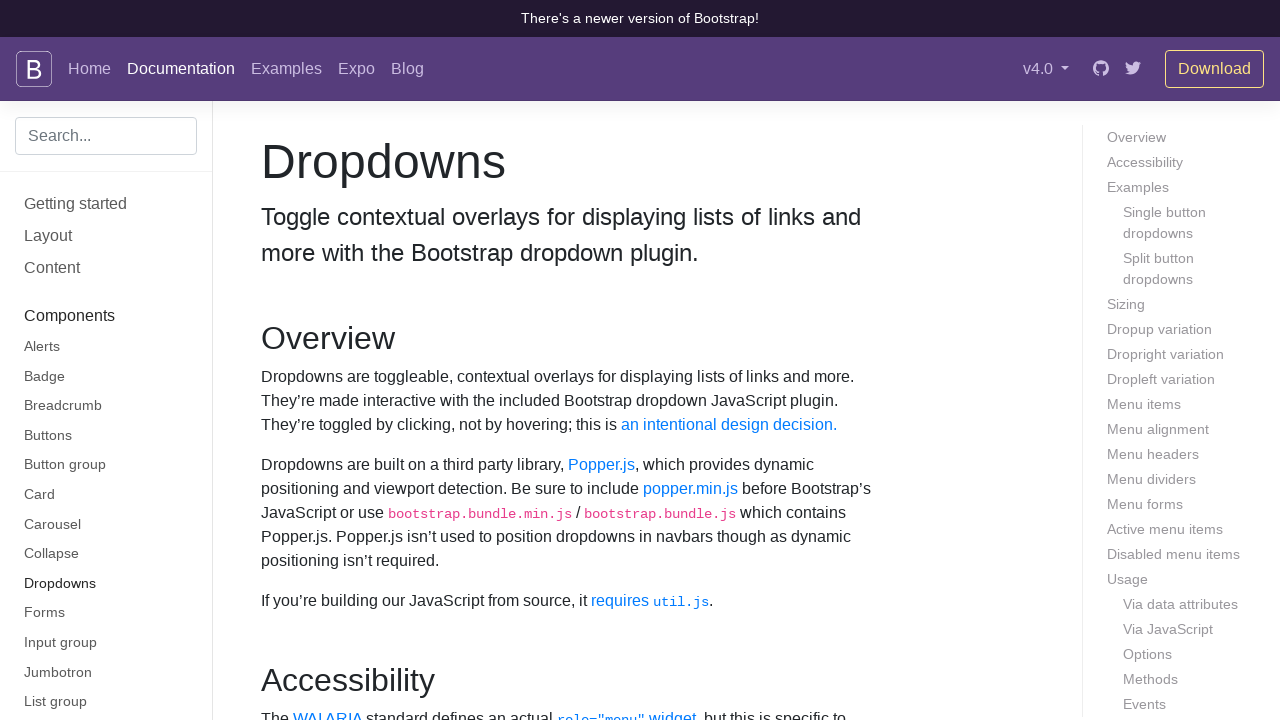

Clicked dropdown button to open menu at (370, 360) on #dropdownMenuButton
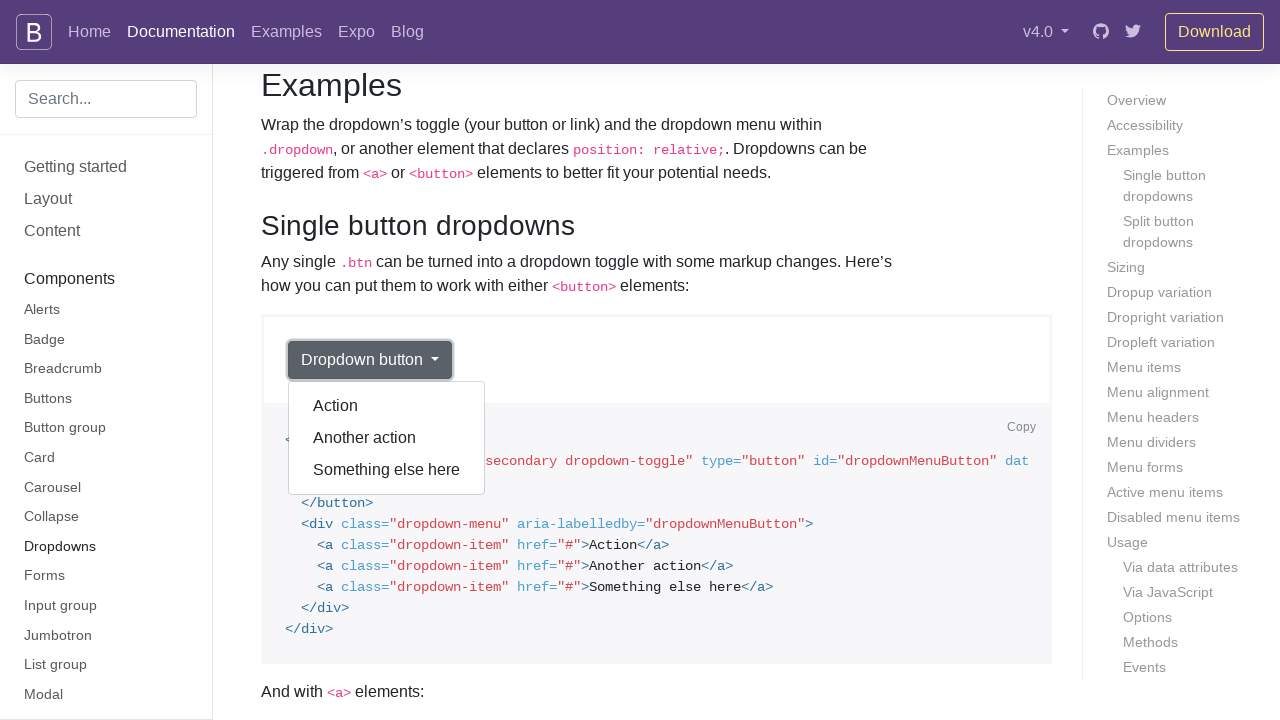

Located all dropdown menu options
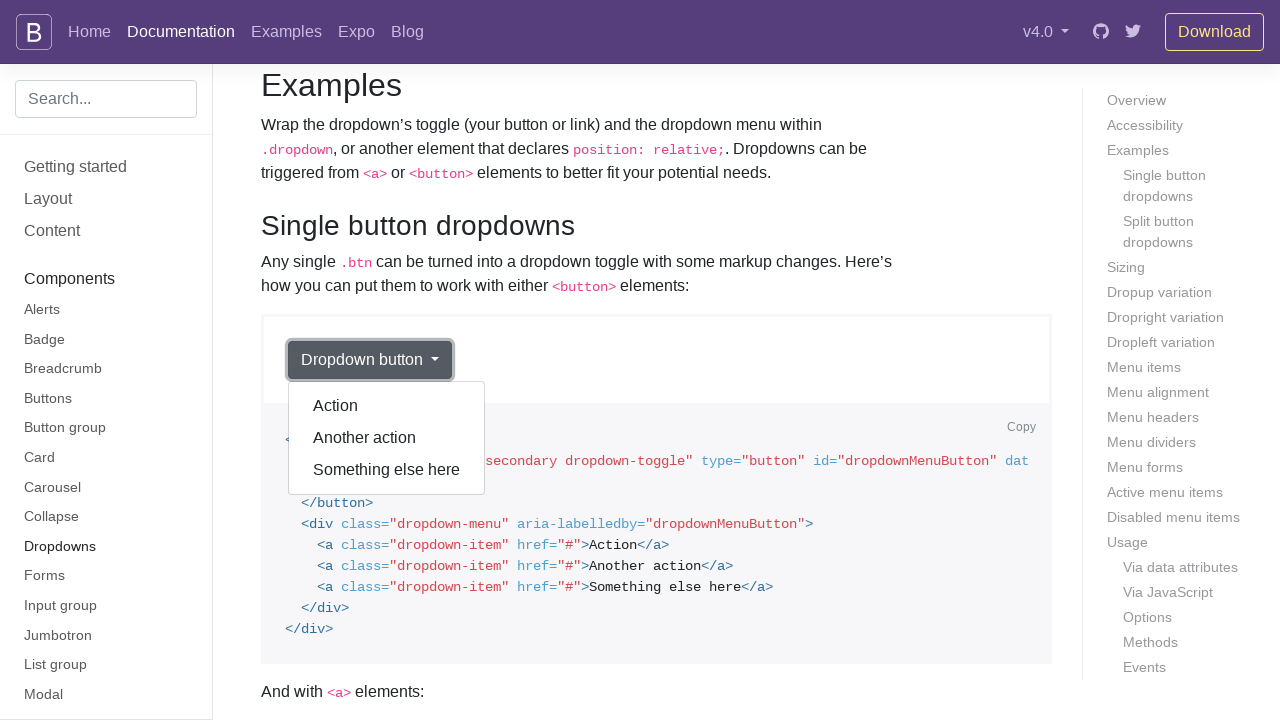

Clicked 'Another action' option from dropdown menu at (387, 438) on div.dropdown-menu.show > a >> nth=1
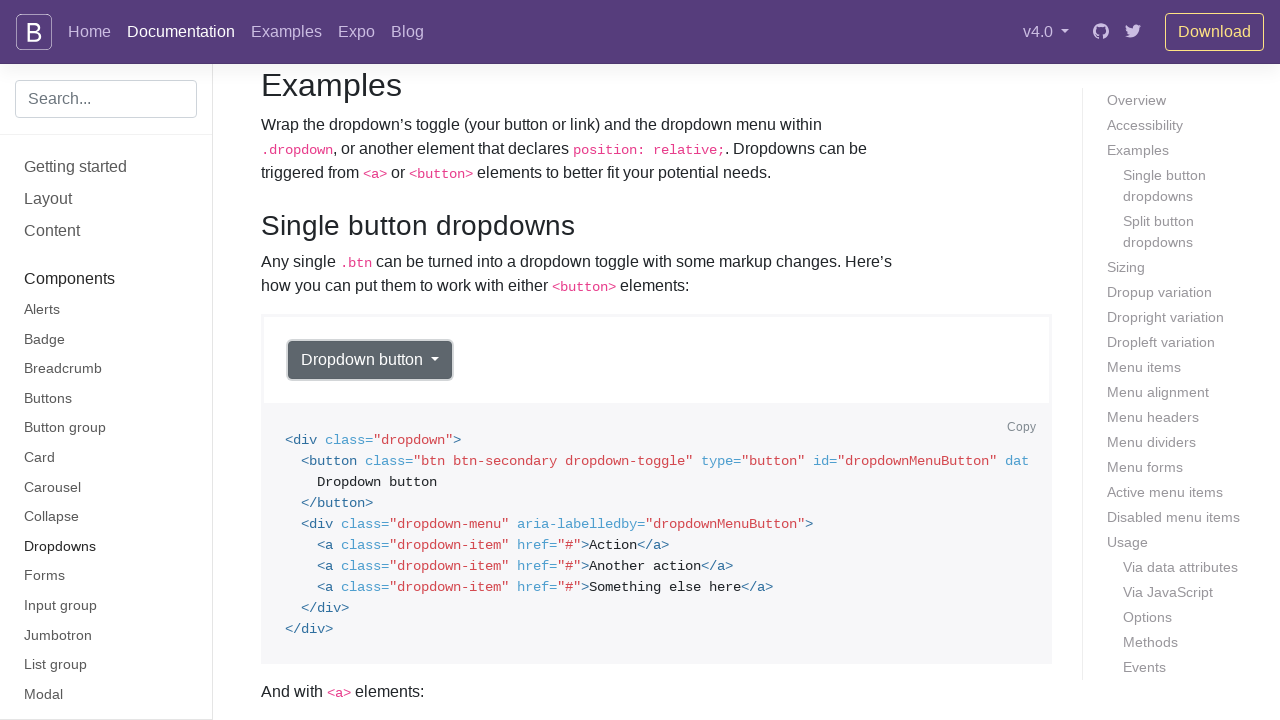

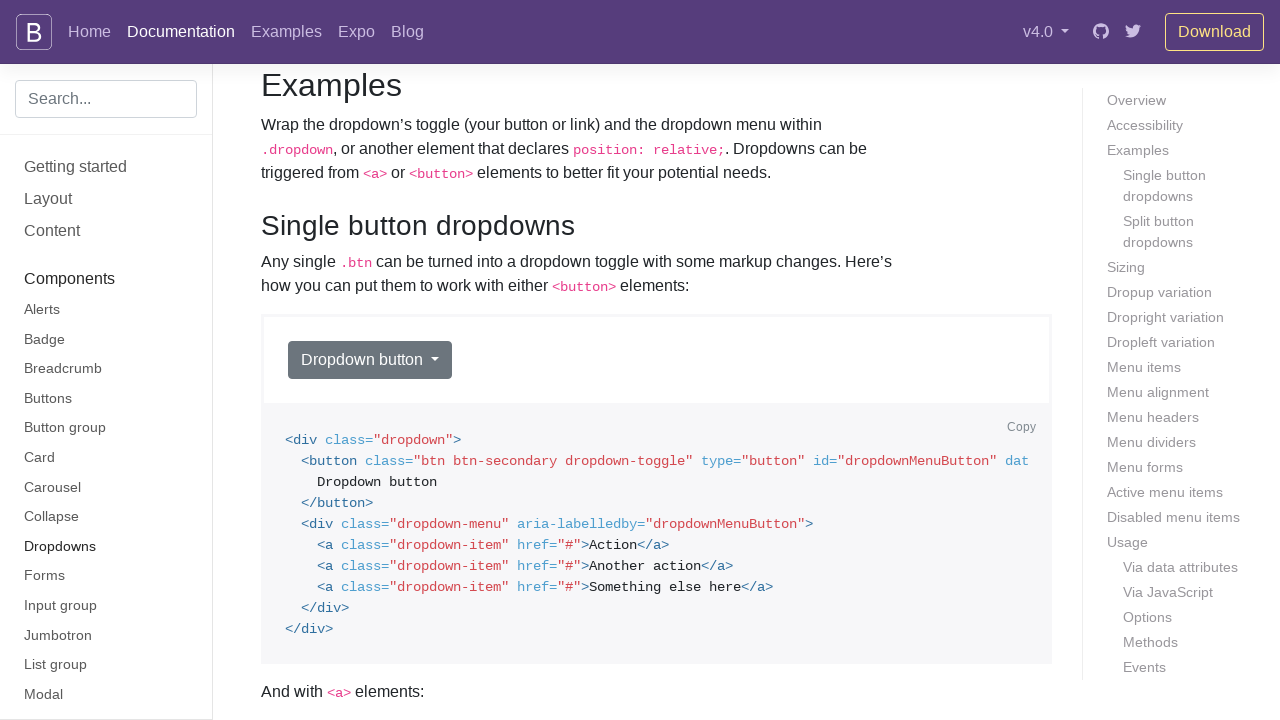